Navigates to an OpenCart demo site and verifies the page loads by checking the title and URL

Starting URL: https://naveenautomationlabs.com/opencart/

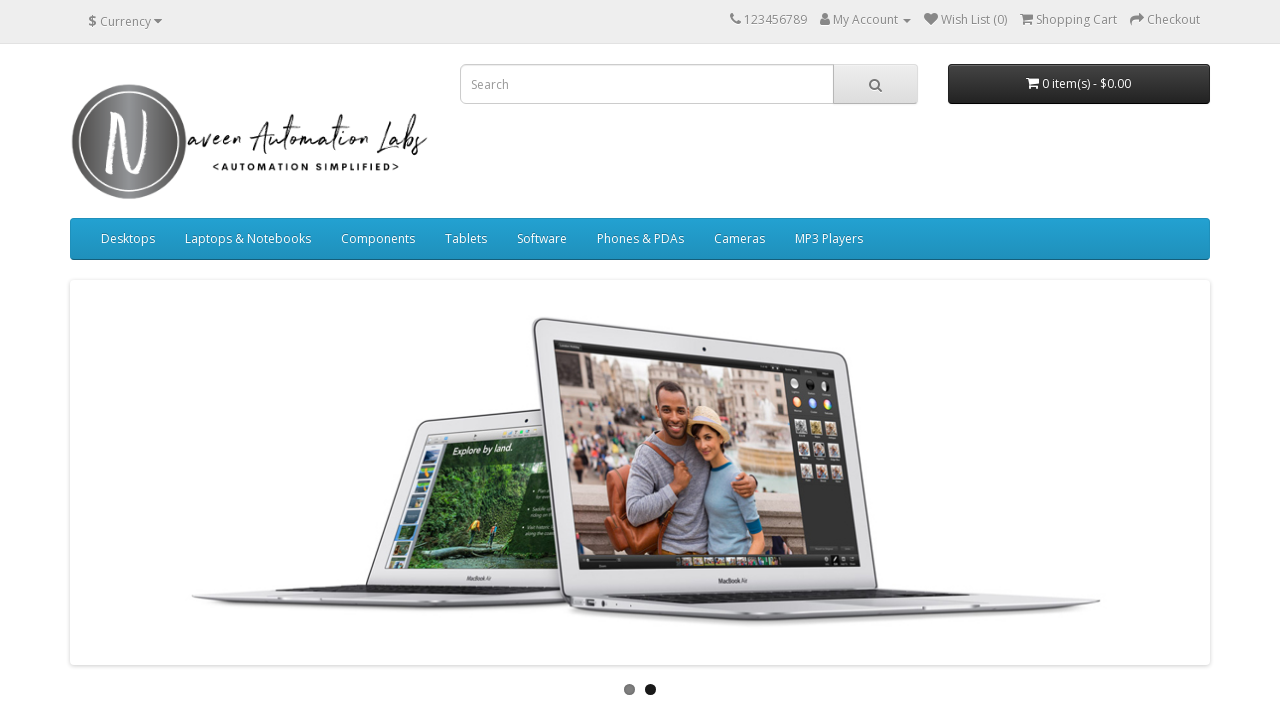

Waited for page to reach domcontentloaded state
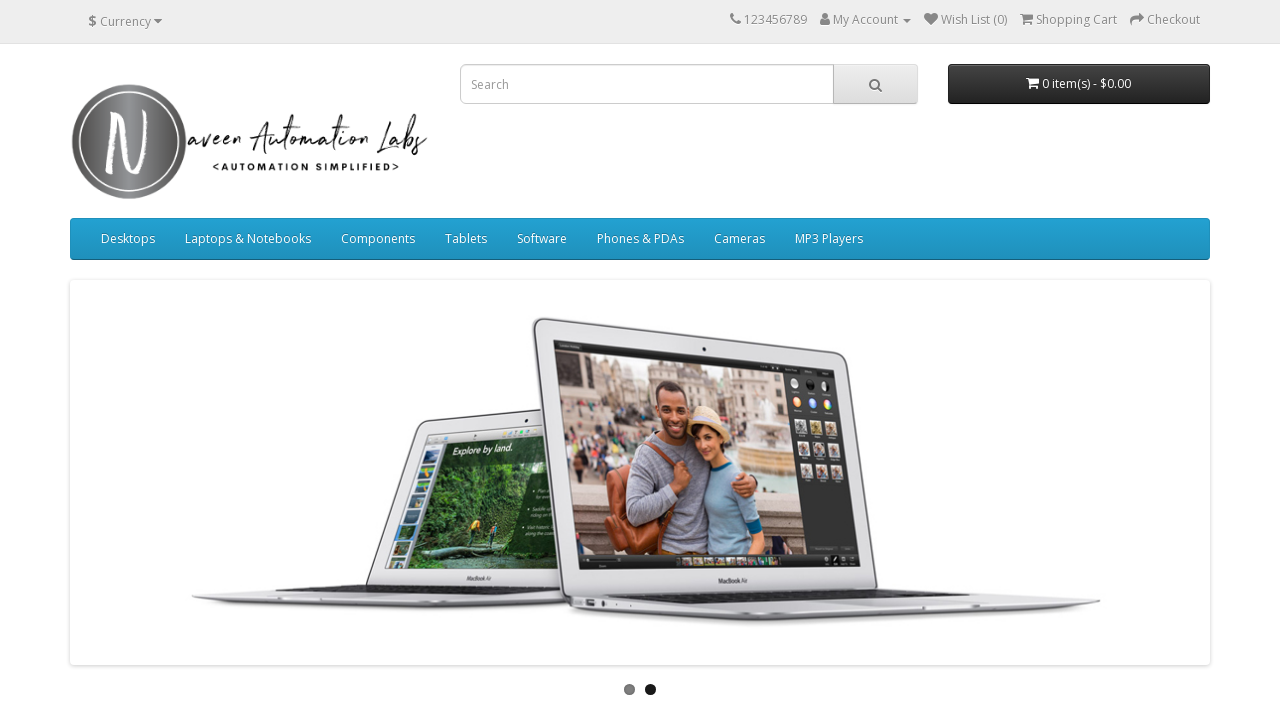

Retrieved page title: 'Your Store'
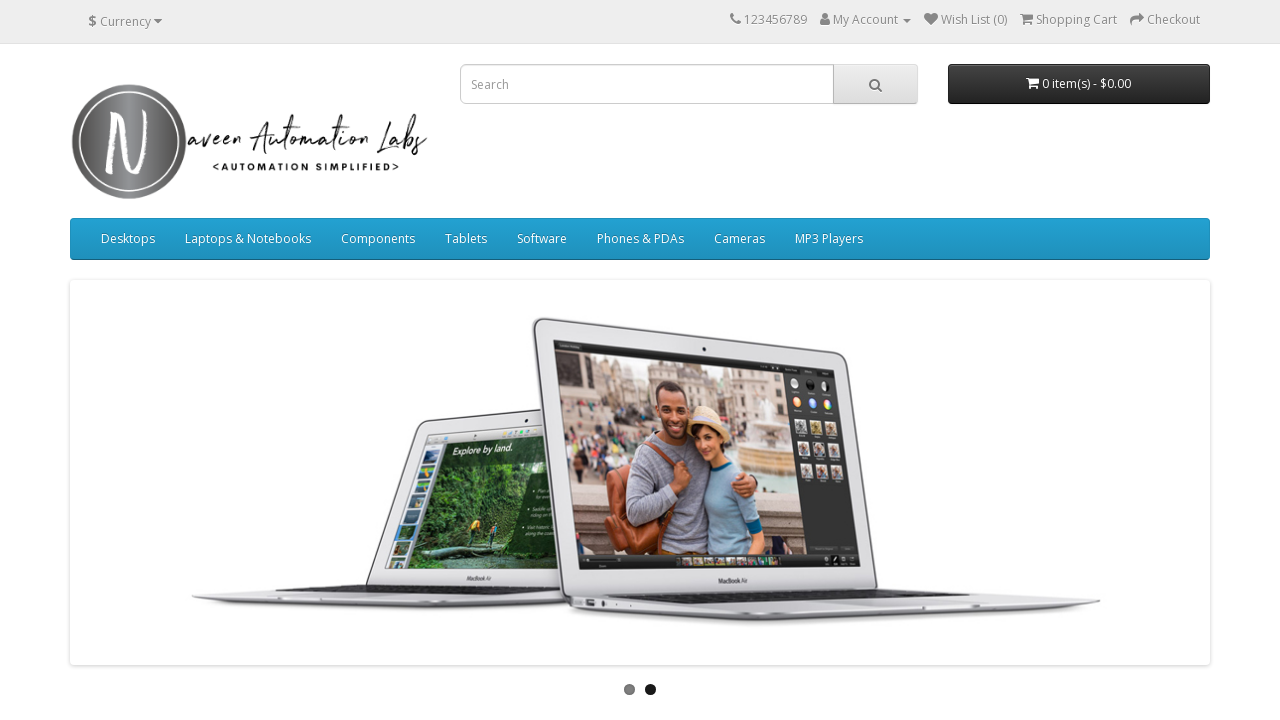

Retrieved current URL: 'https://naveenautomationlabs.com/opencart/'
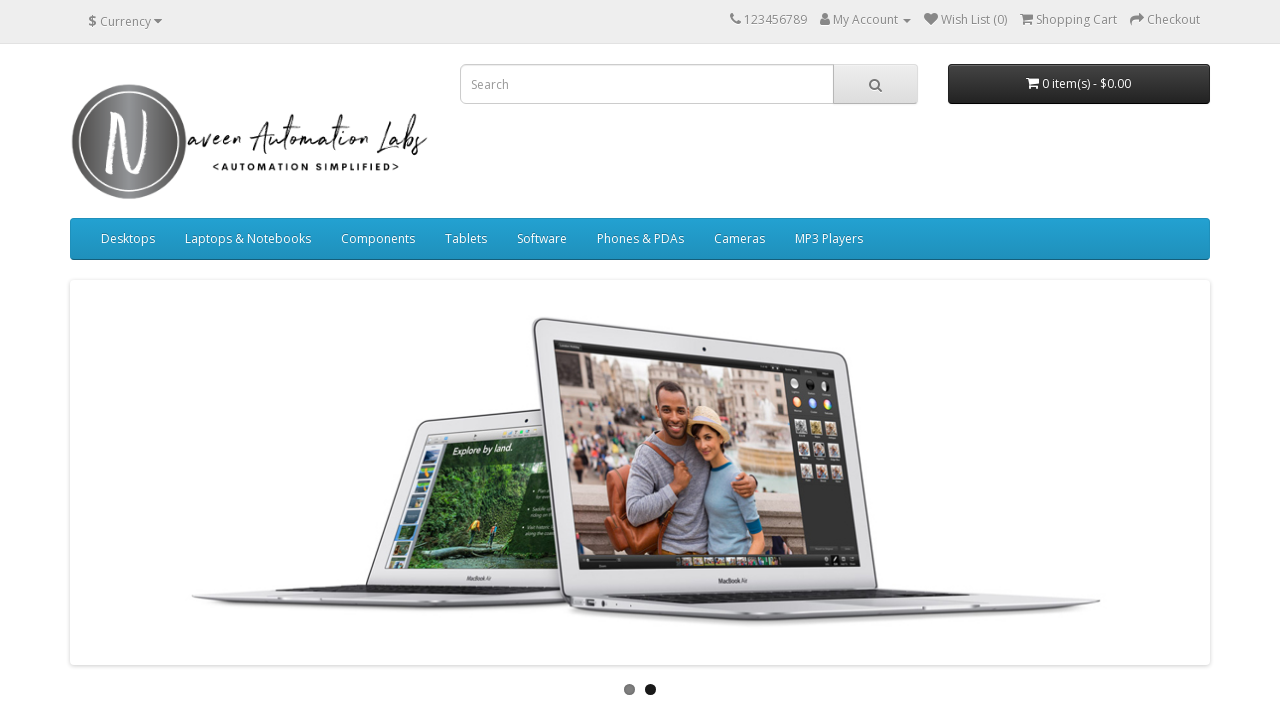

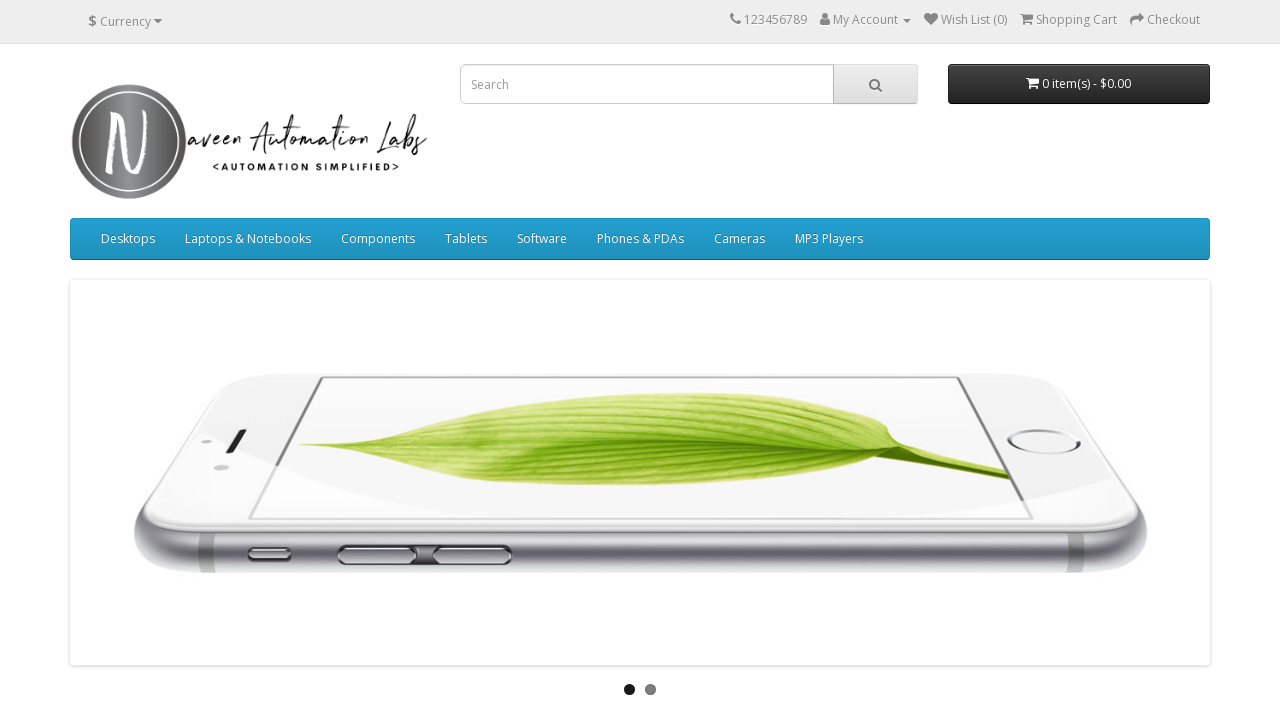